Tests a practice form submission by filling in name, email, password fields, selecting options from dropdown and radio buttons, entering a date, and submitting the form

Starting URL: https://rahulshettyacademy.com/angularpractice/

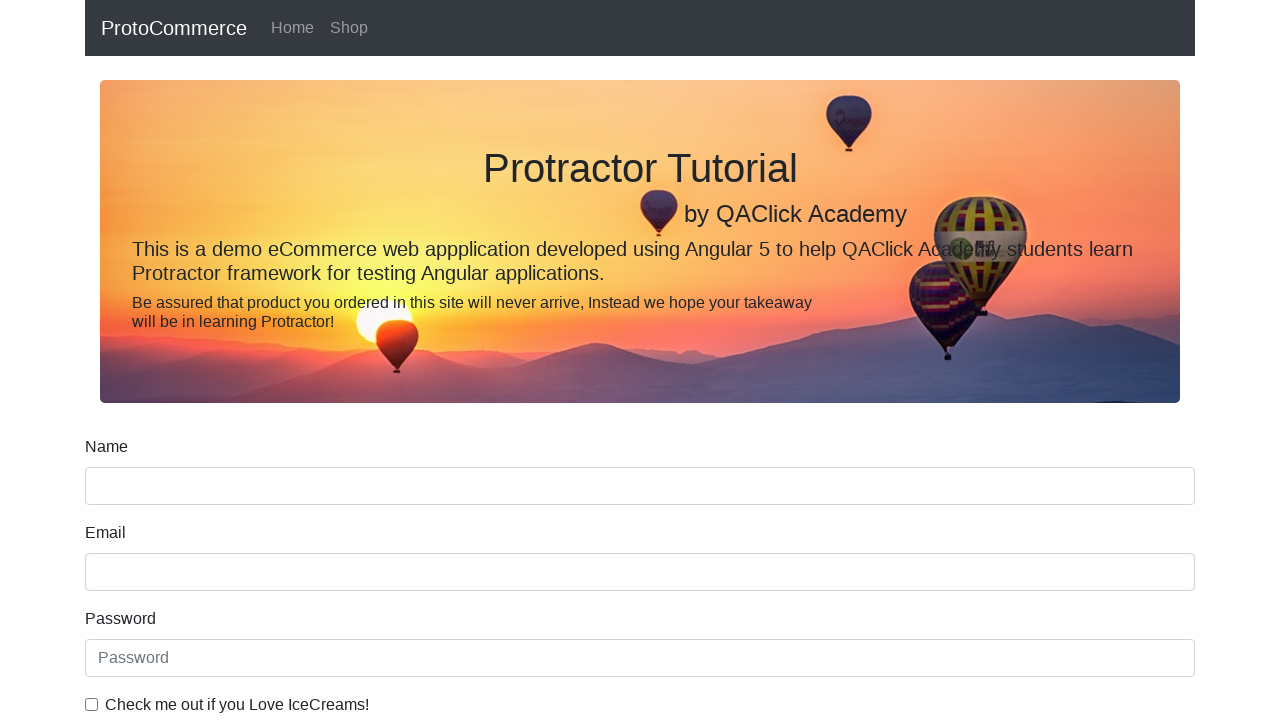

Filled name field with 'Rohan' on input[name='name']
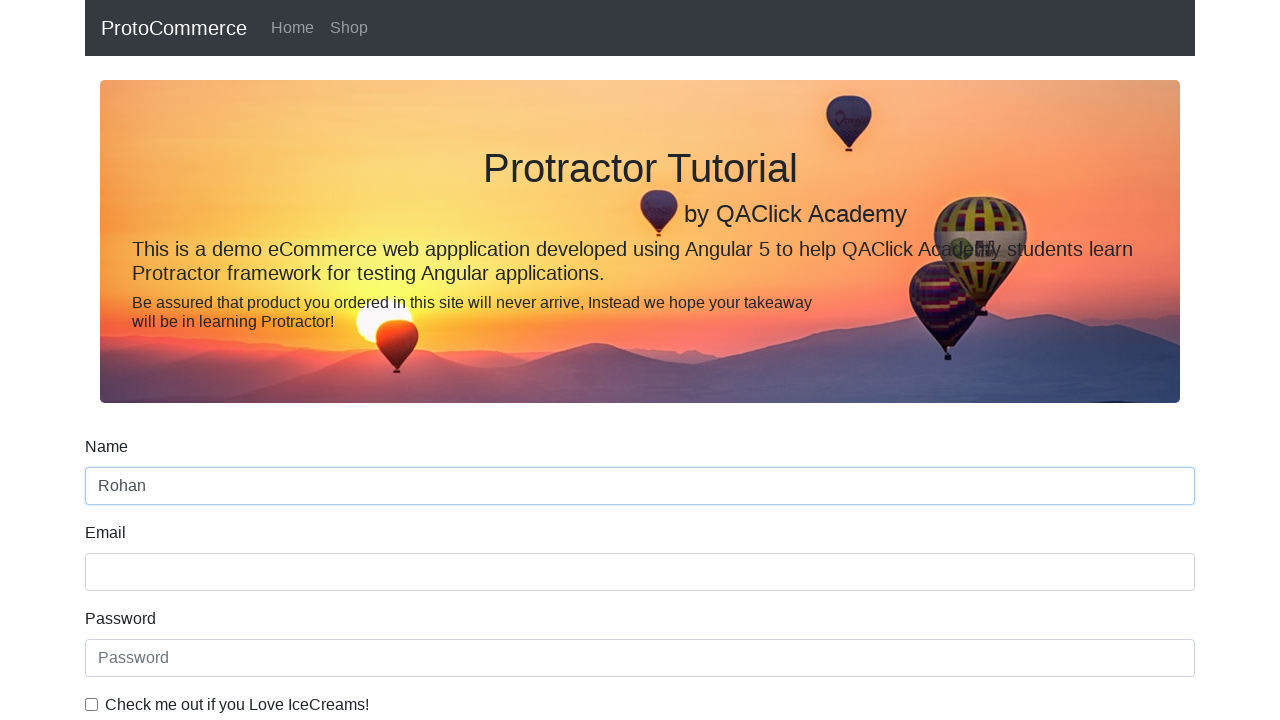

Filled email field with 'rohan@example.com' on input[name='email']
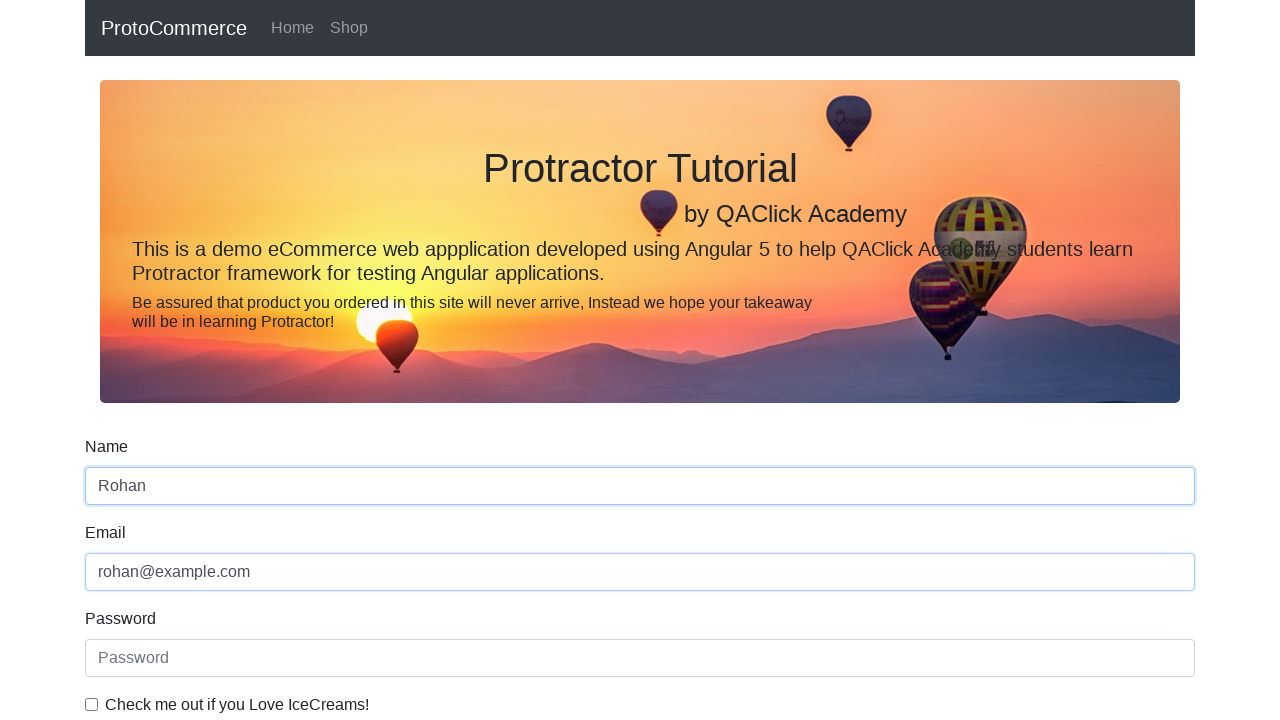

Filled password field with 'TestPass123' on #exampleInputPassword1
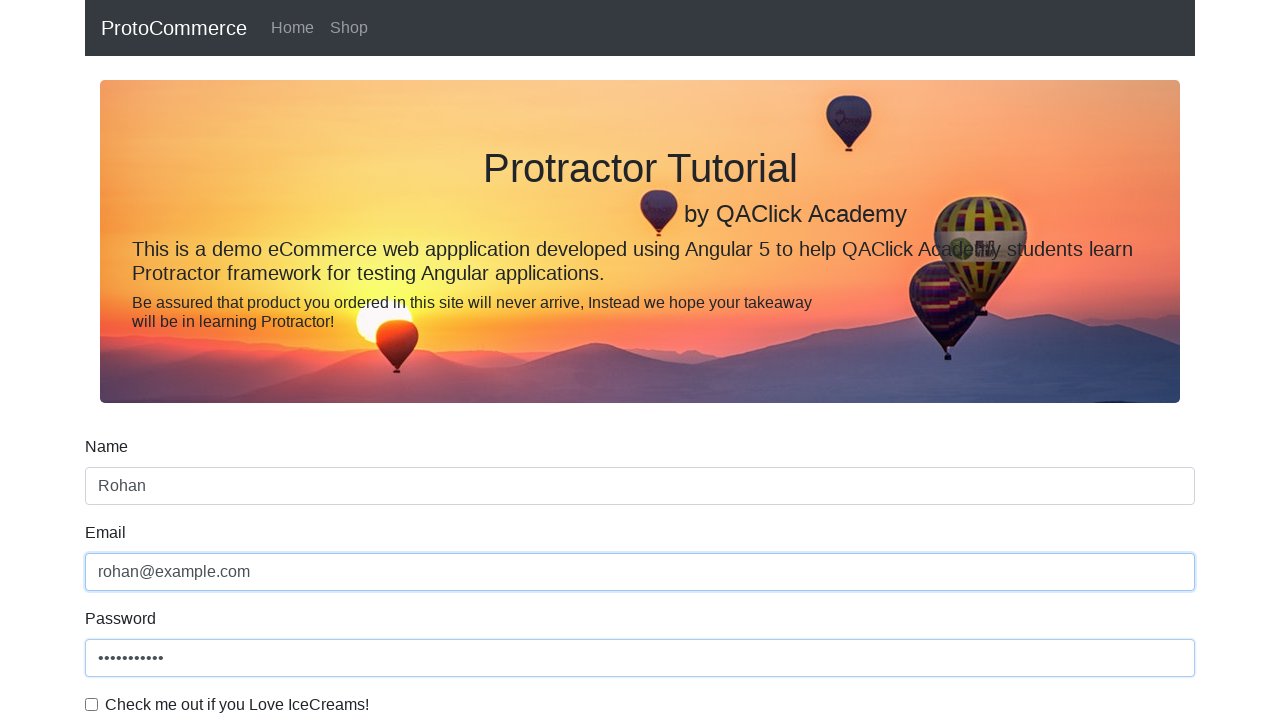

Checked the checkbox at (92, 704) on #exampleCheck1
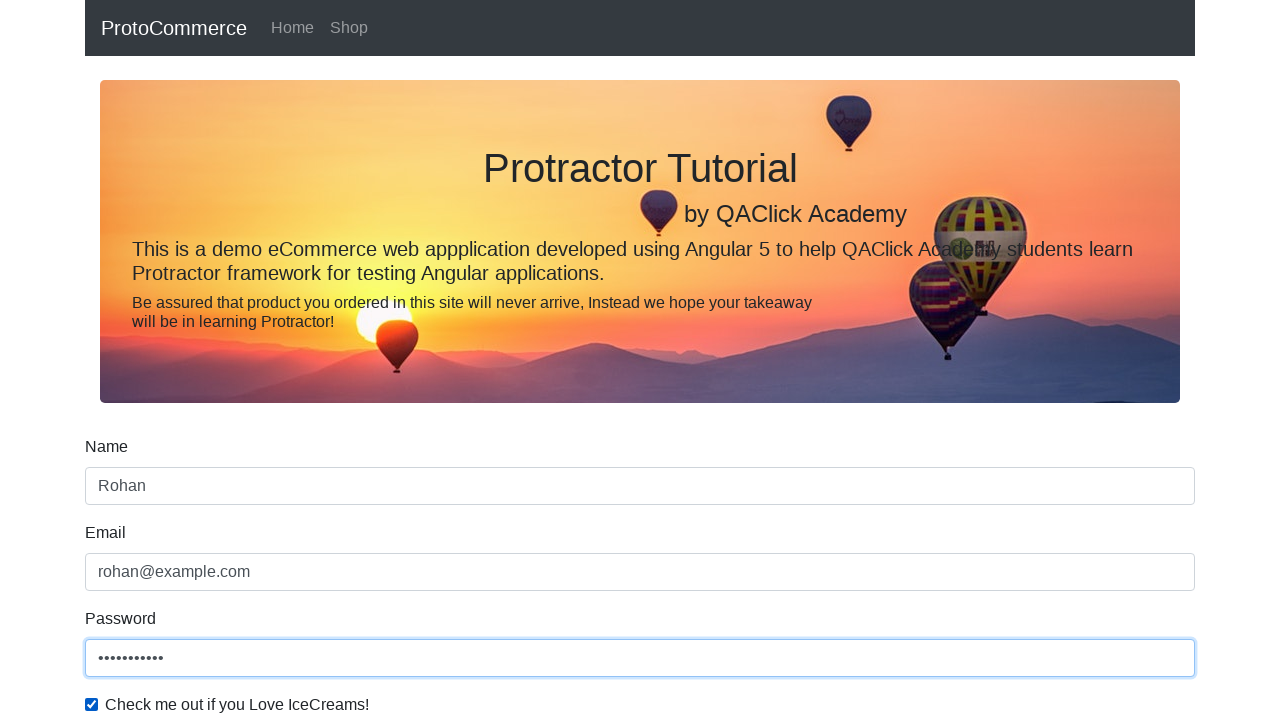

Selected 'Male' from gender dropdown on #exampleFormControlSelect1
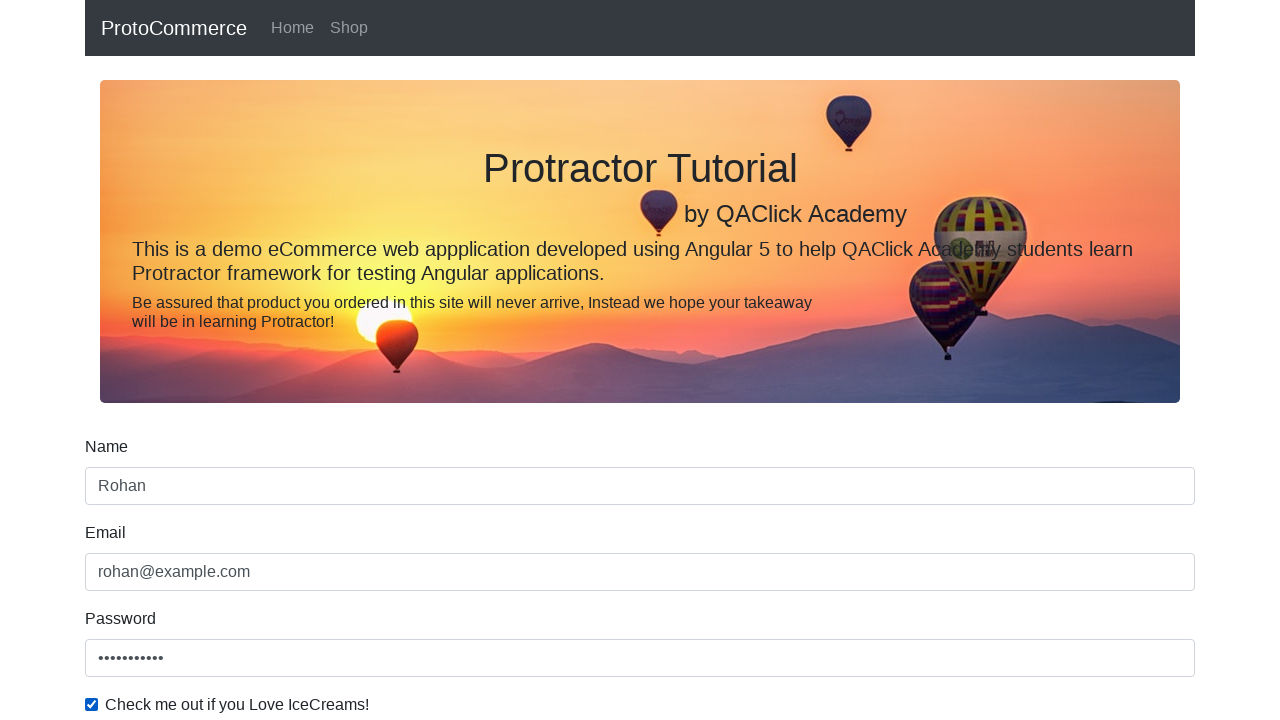

Selected employment status radio button at (238, 360) on #inlineRadio1
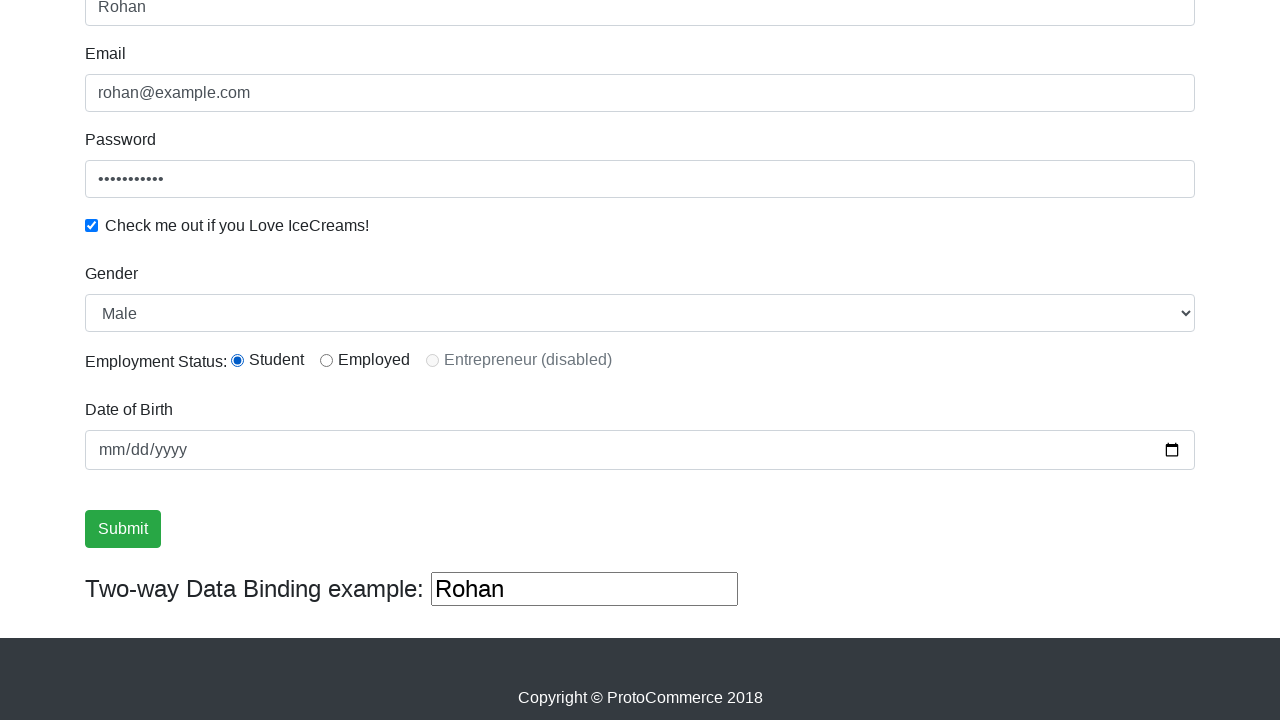

Entered birth date '2023-05-12' on input[type='date']
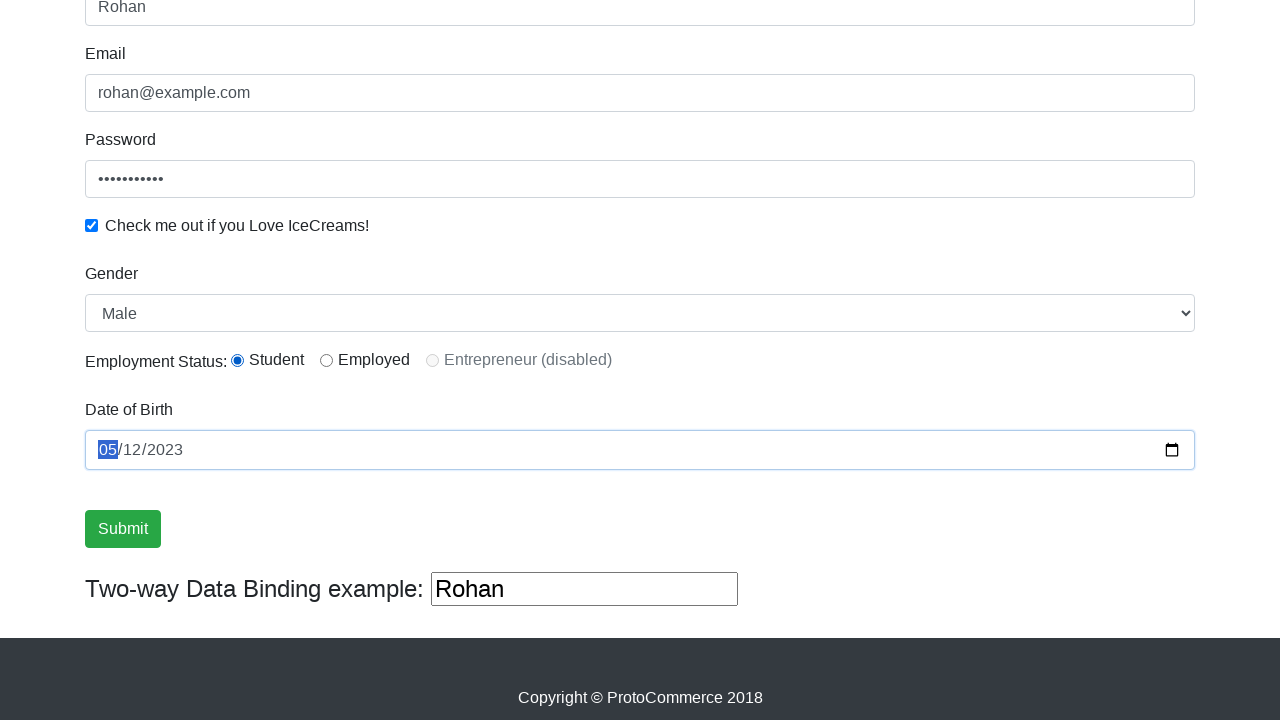

Clicked submit button to submit the form at (123, 529) on input[type='submit']
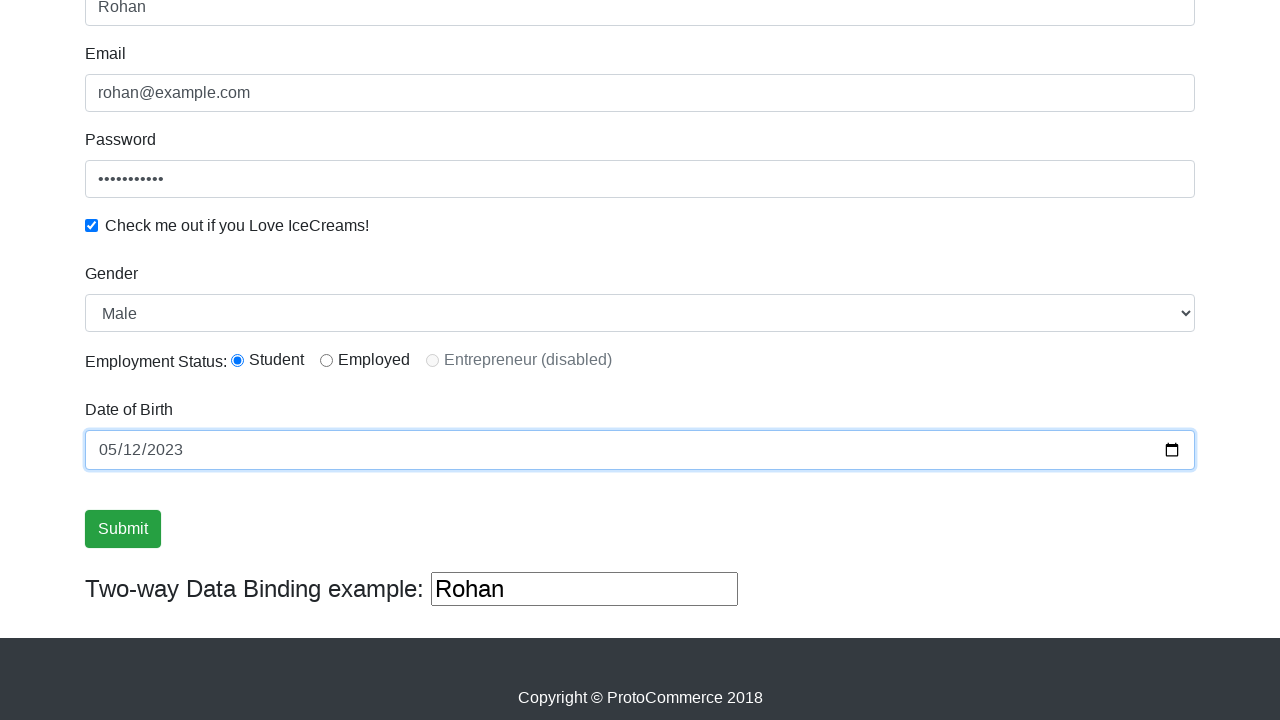

Success message appeared on the page
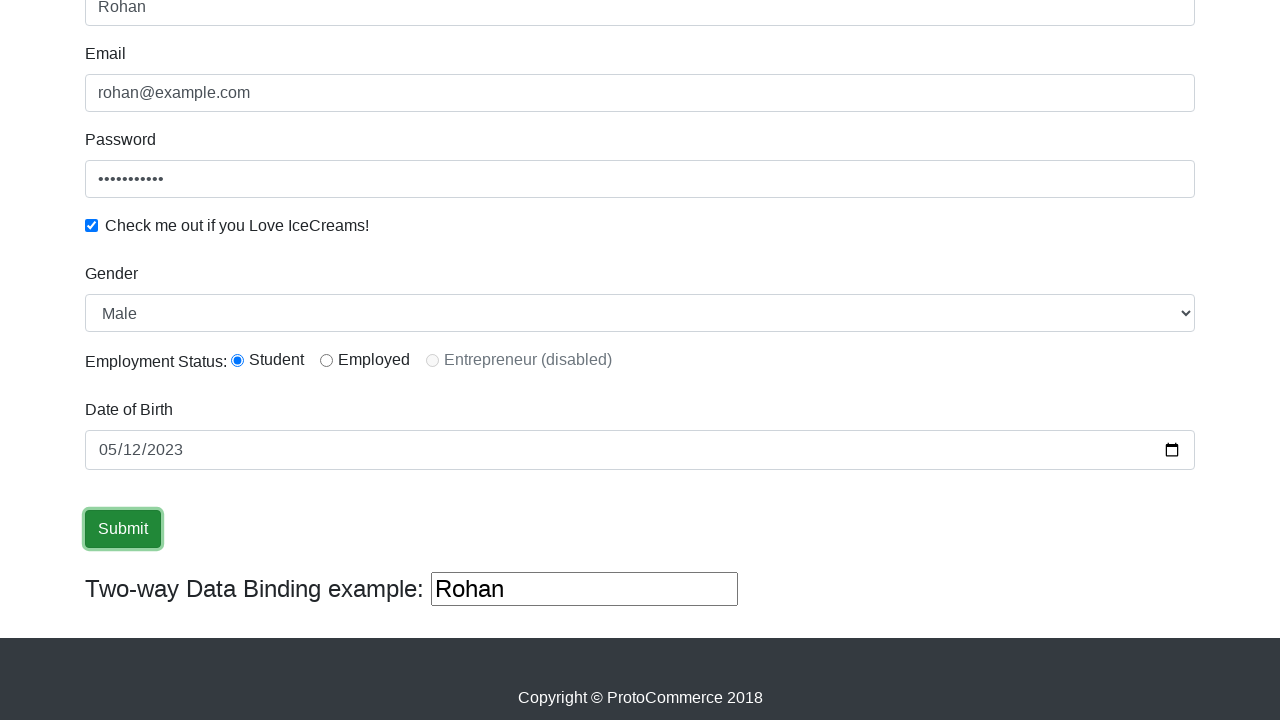

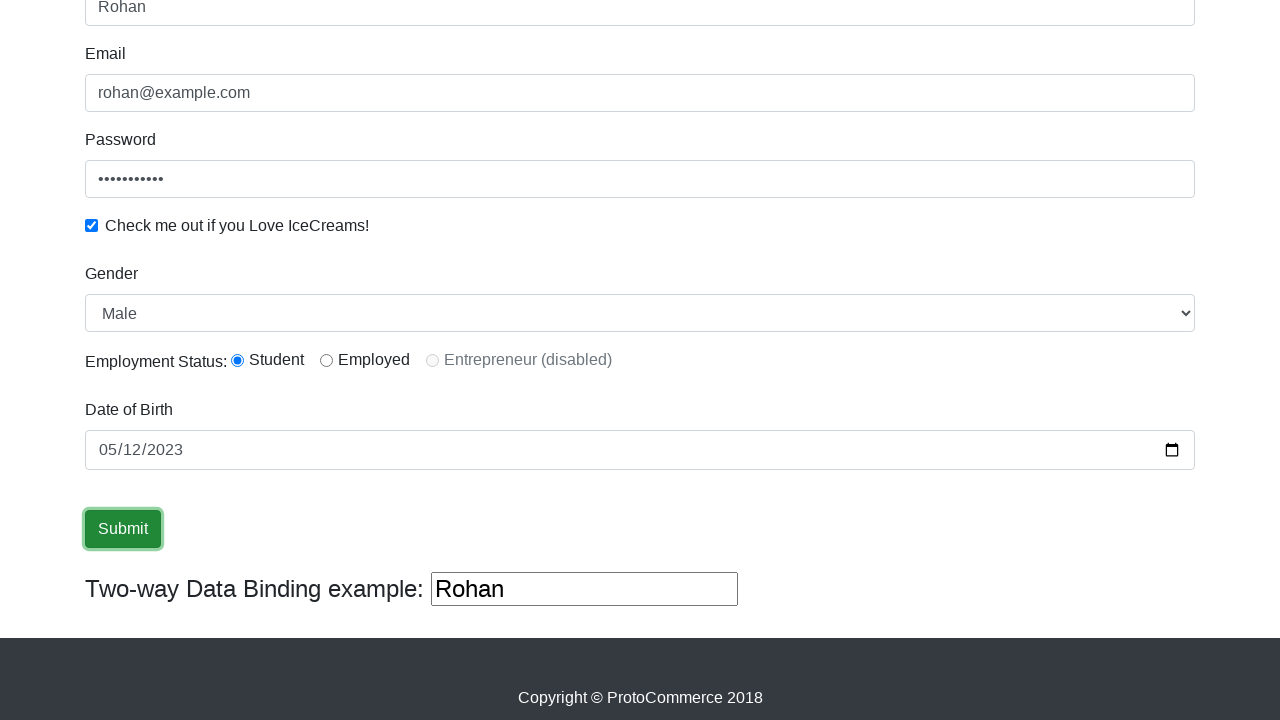